Tests mortgage calculator by entering home value, selecting percent option, and entering down payment percentage

Starting URL: https://www.mortgagecalculator.org/

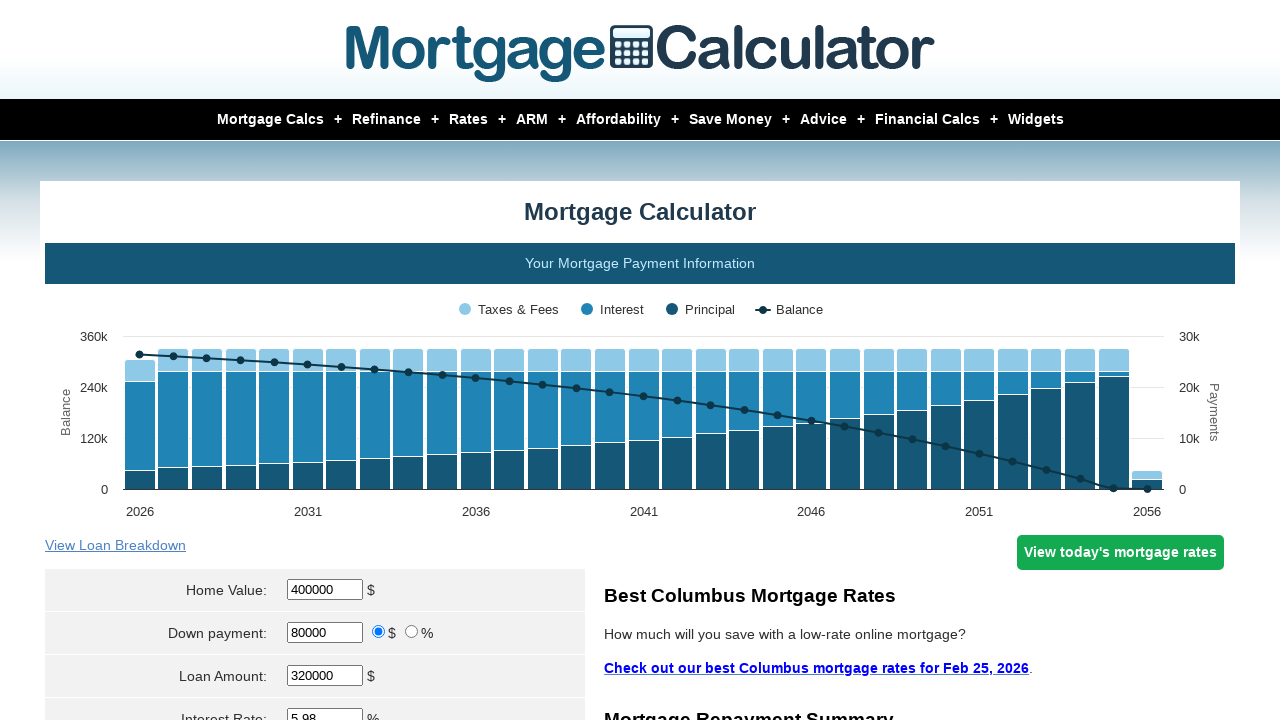

Clicked on home value field at (325, 590) on #homeval
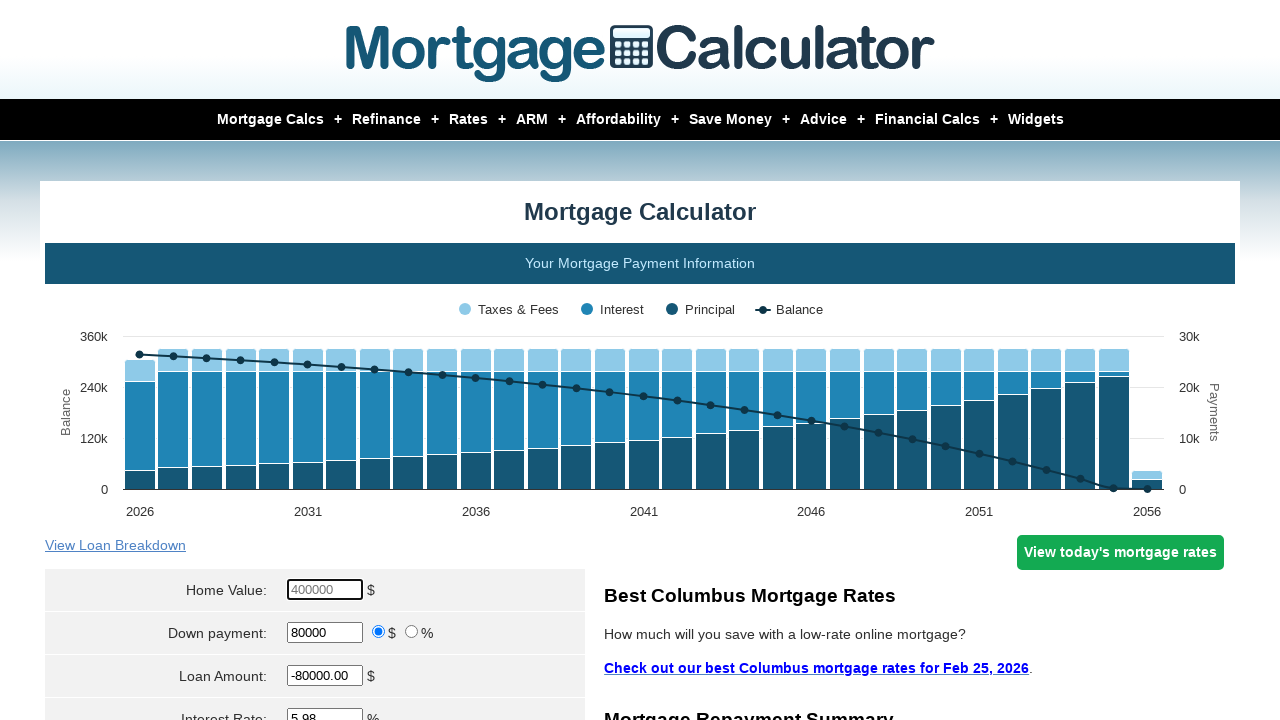

Cleared home value field on #homeval
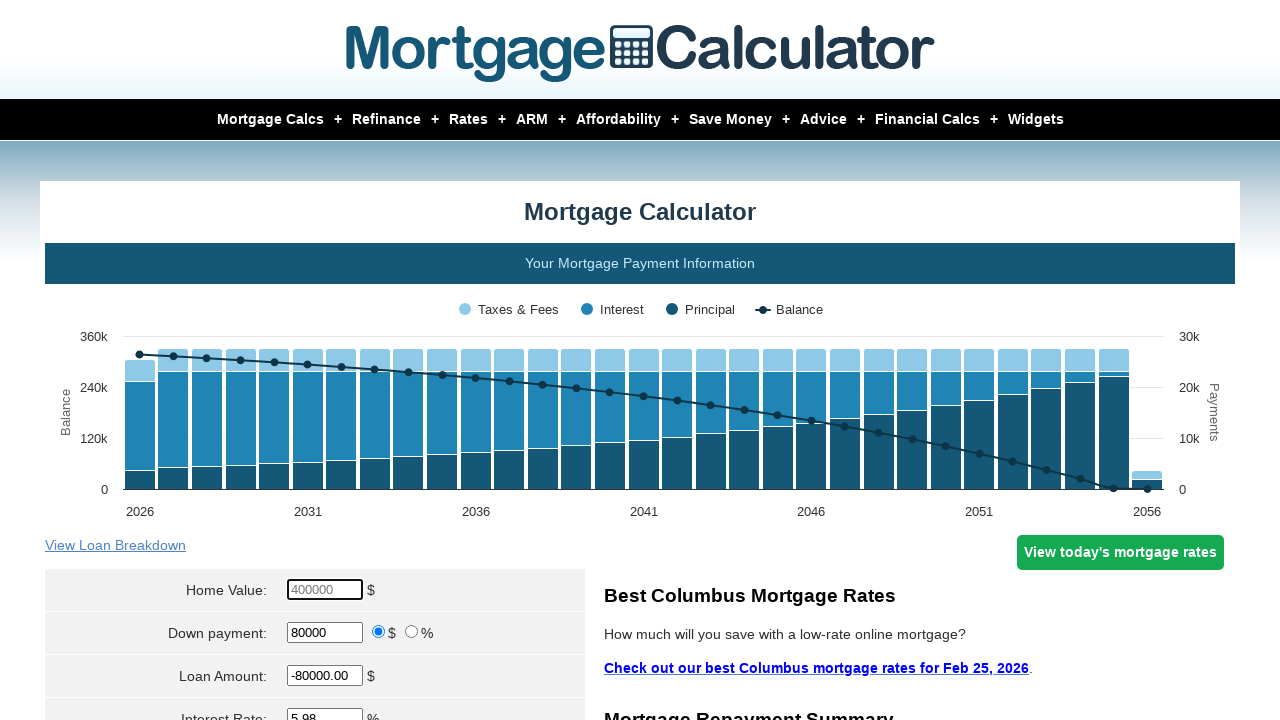

Entered home value of $450,000 on #homeval
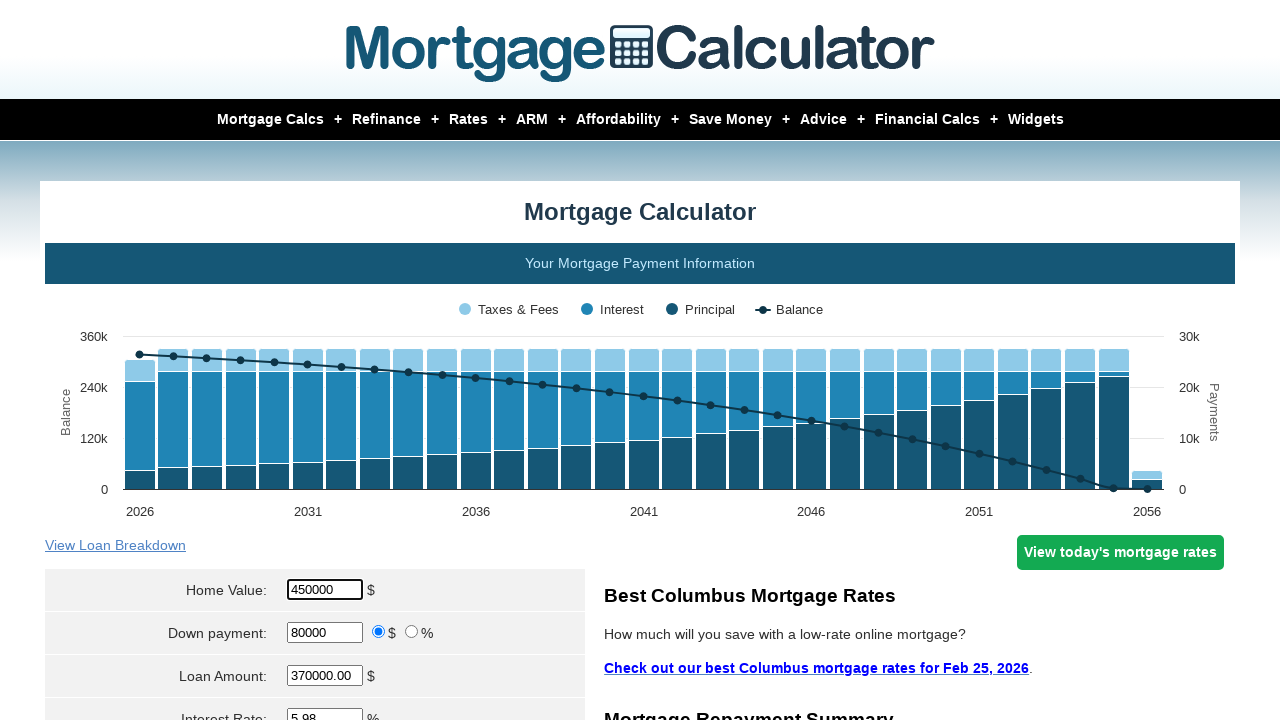

Selected percent option for down payment type at (412, 632) on input[value='percent']
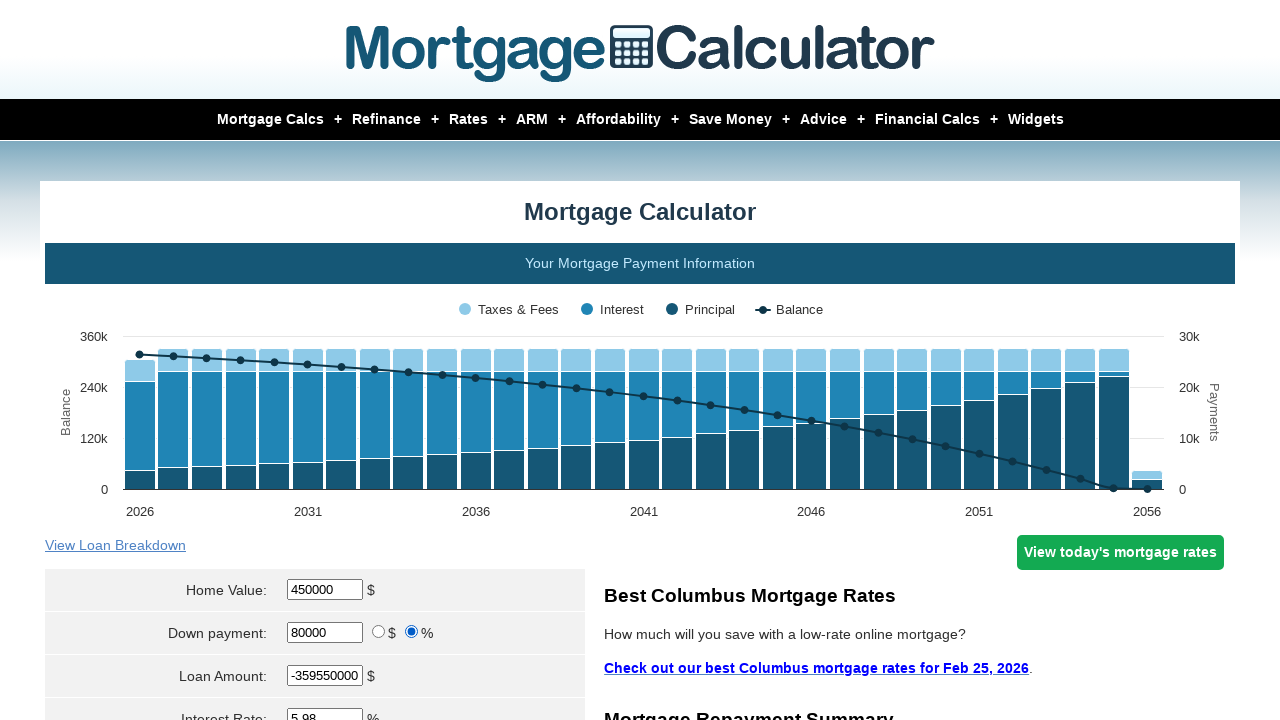

Clicked on down payment field at (325, 632) on #downpayment
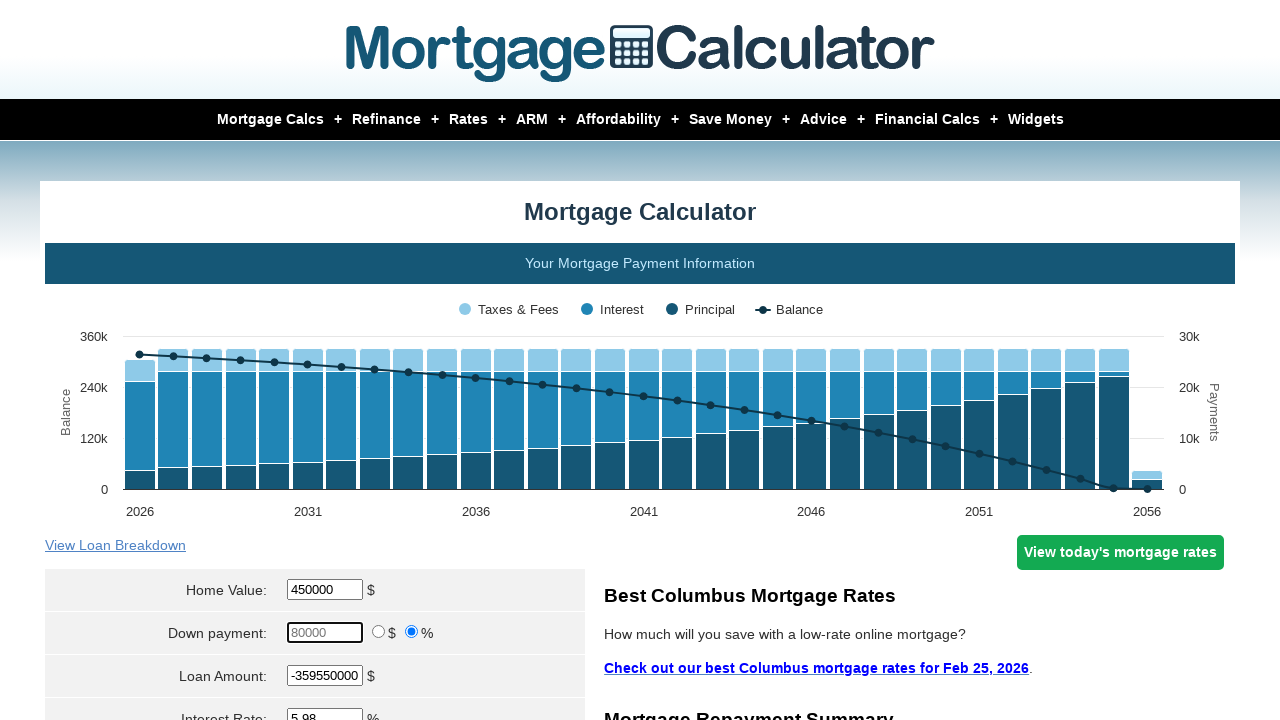

Cleared down payment field on #downpayment
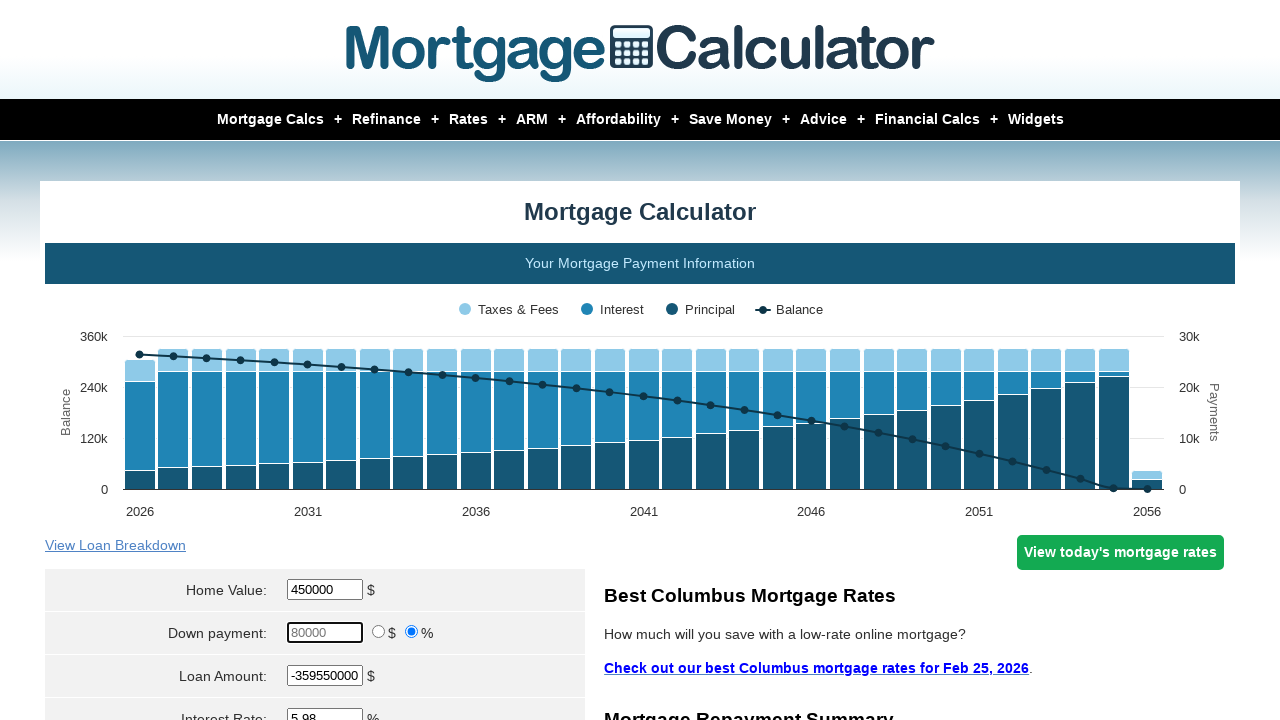

Entered down payment percentage of 2% on #downpayment
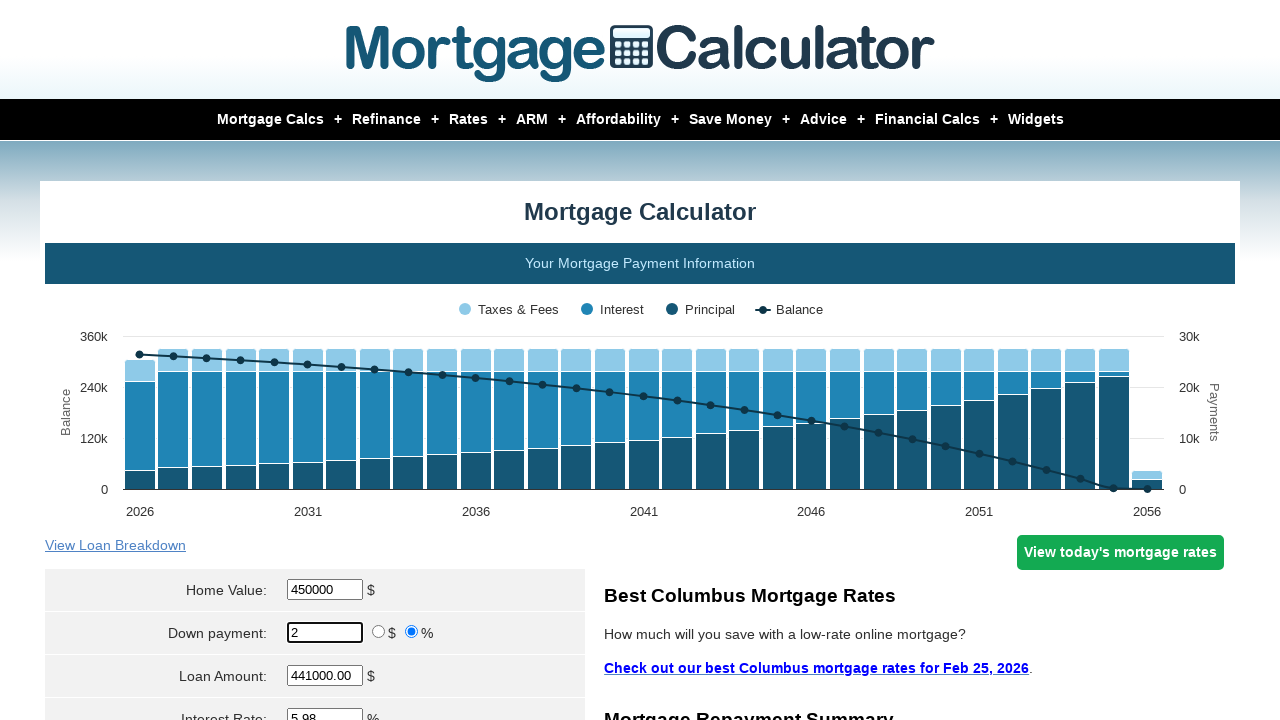

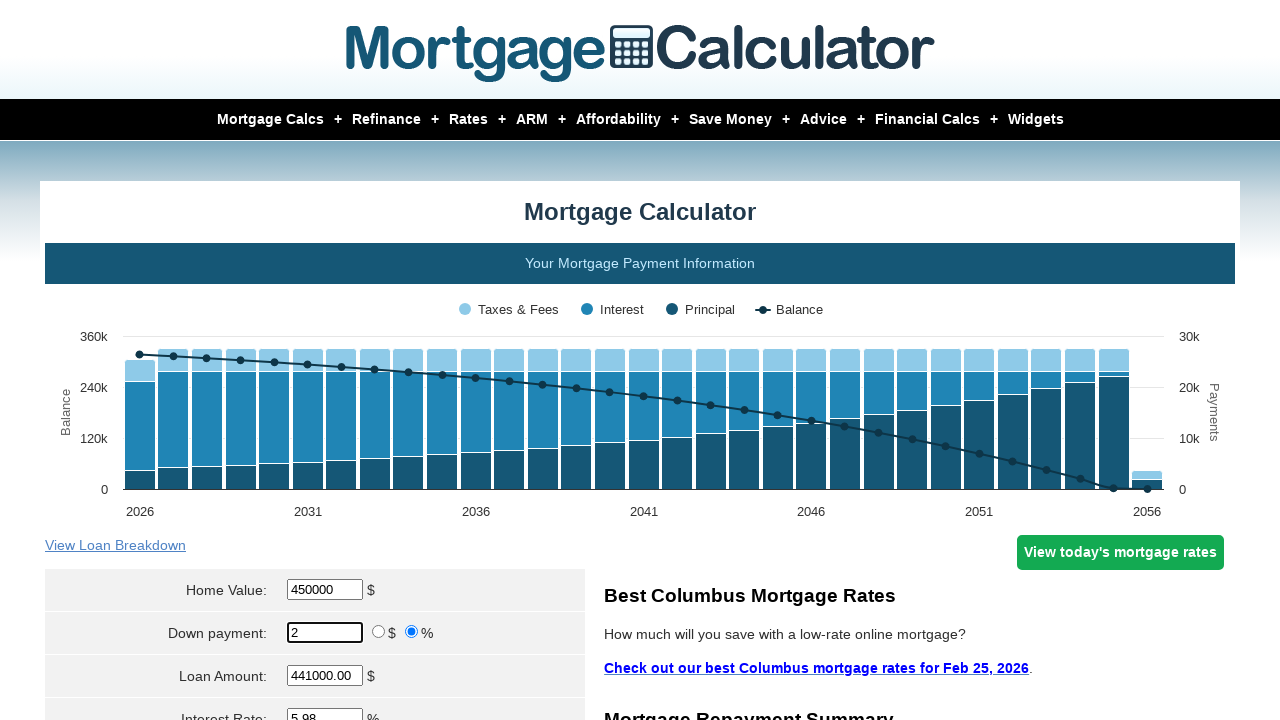